Tests the verify button functionality by clicking on it and checking that a success message appears with the text "successful".

Starting URL: http://suninjuly.github.io/wait1.html

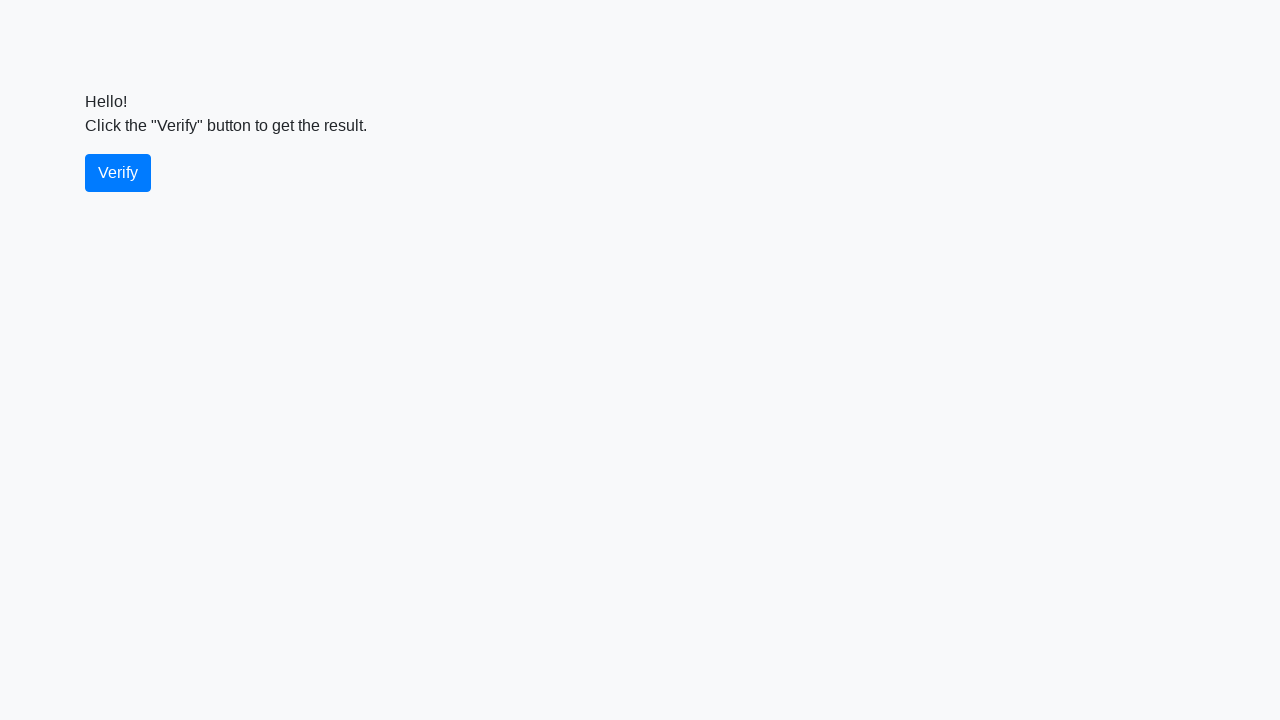

Waited for verify button to be present in DOM
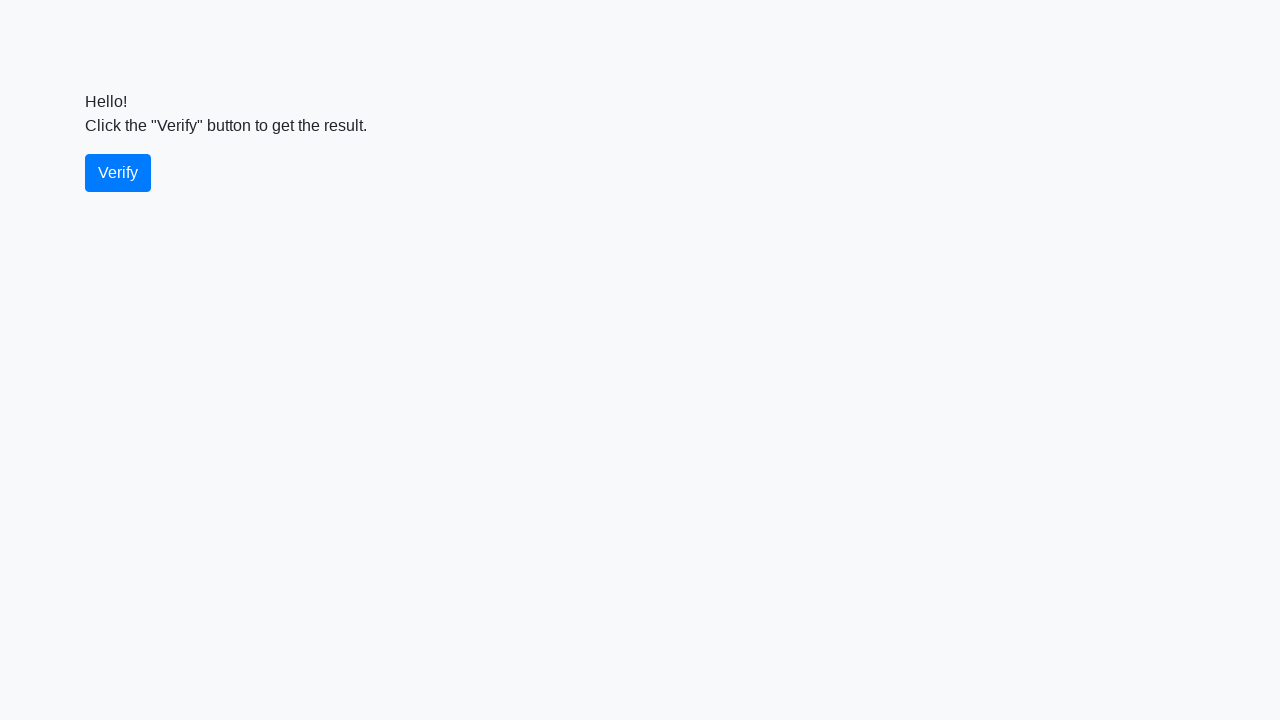

Located the verify button element
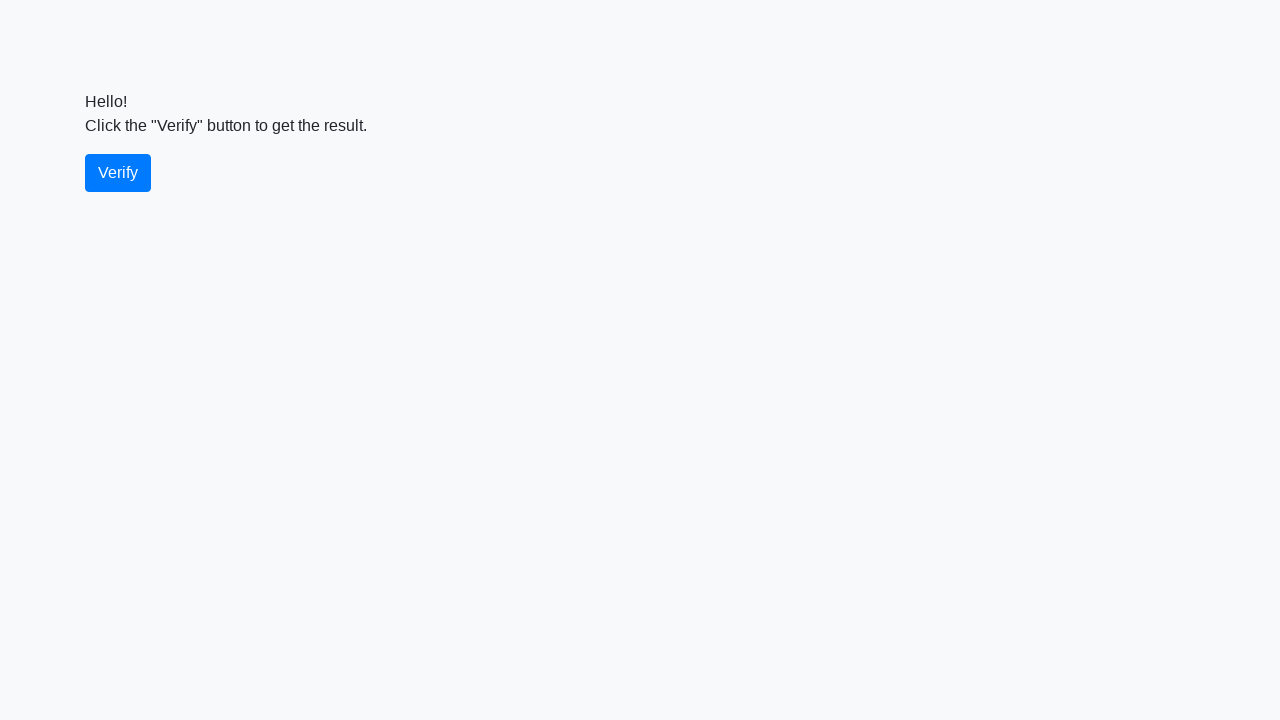

Clicked the verify button at (118, 173) on #verify
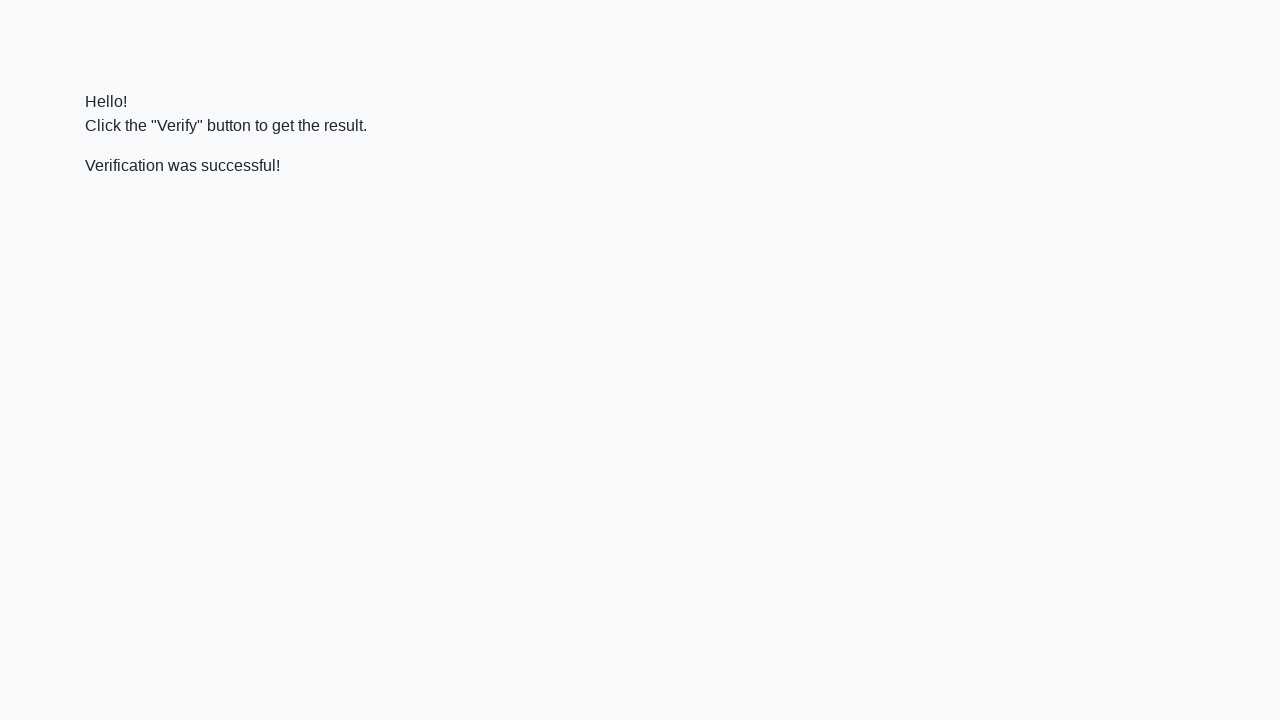

Located the verification message element
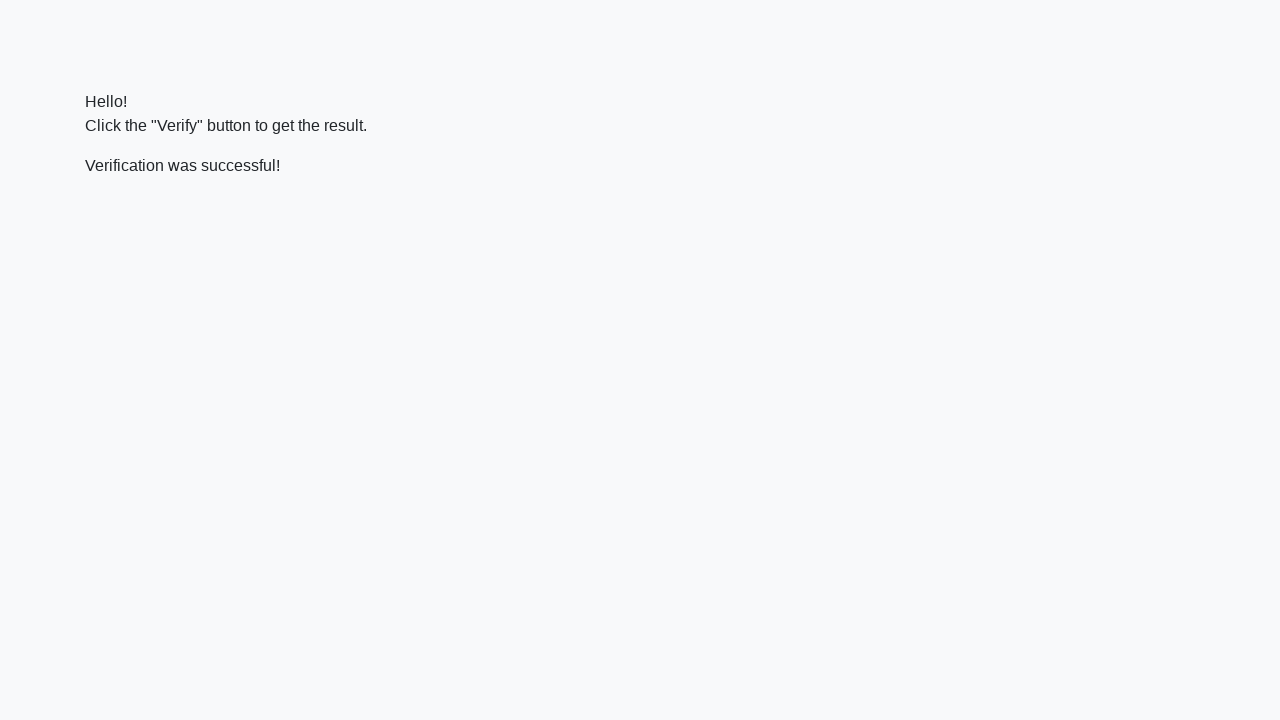

Waited for verification message to appear
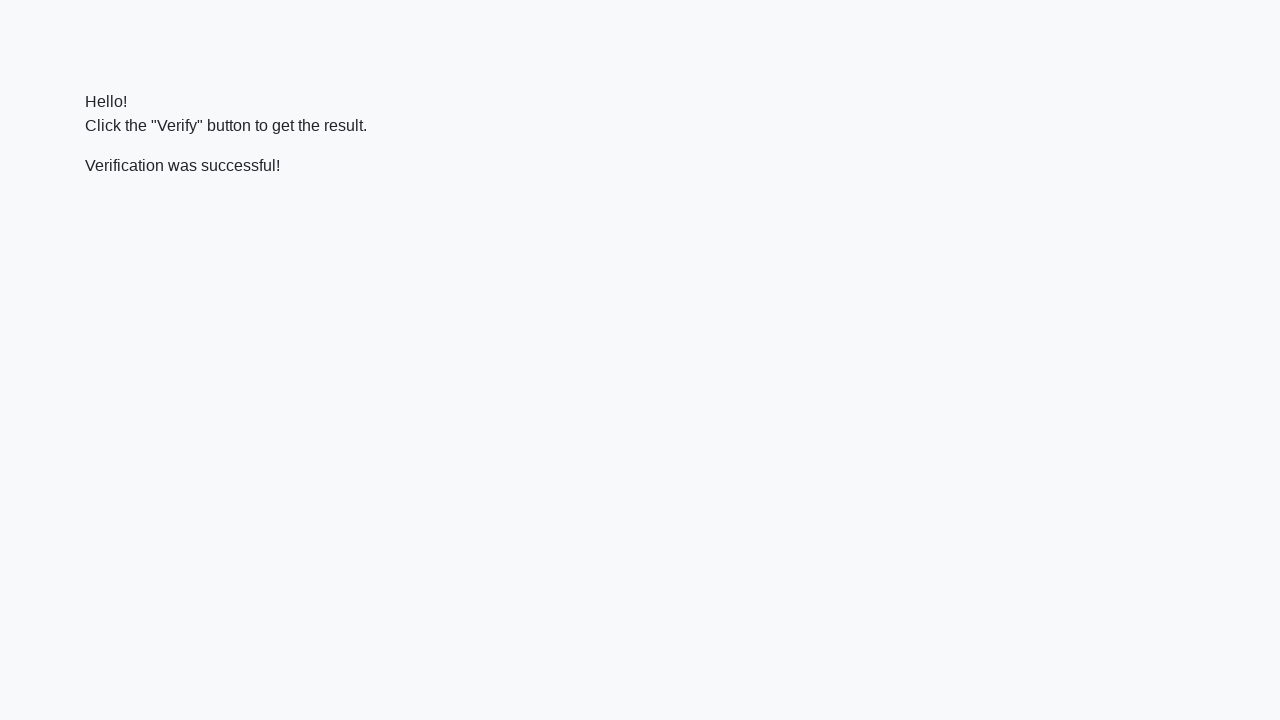

Verified that success message contains 'successful'
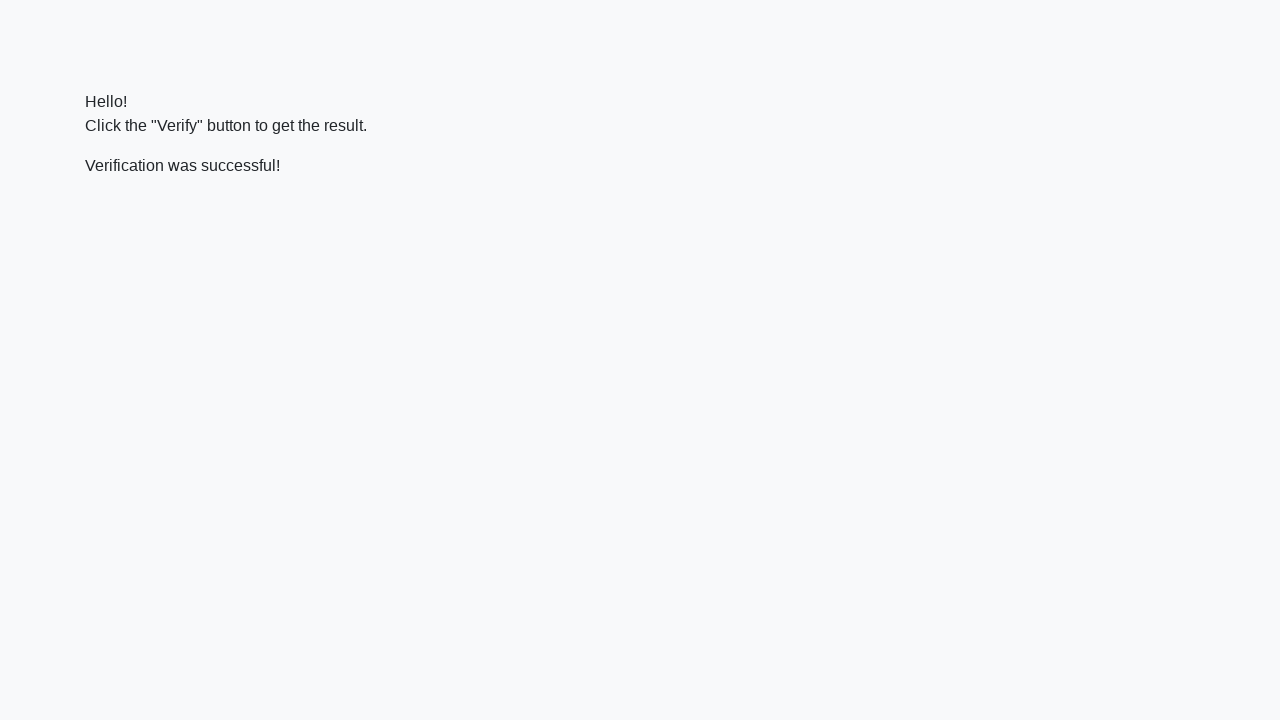

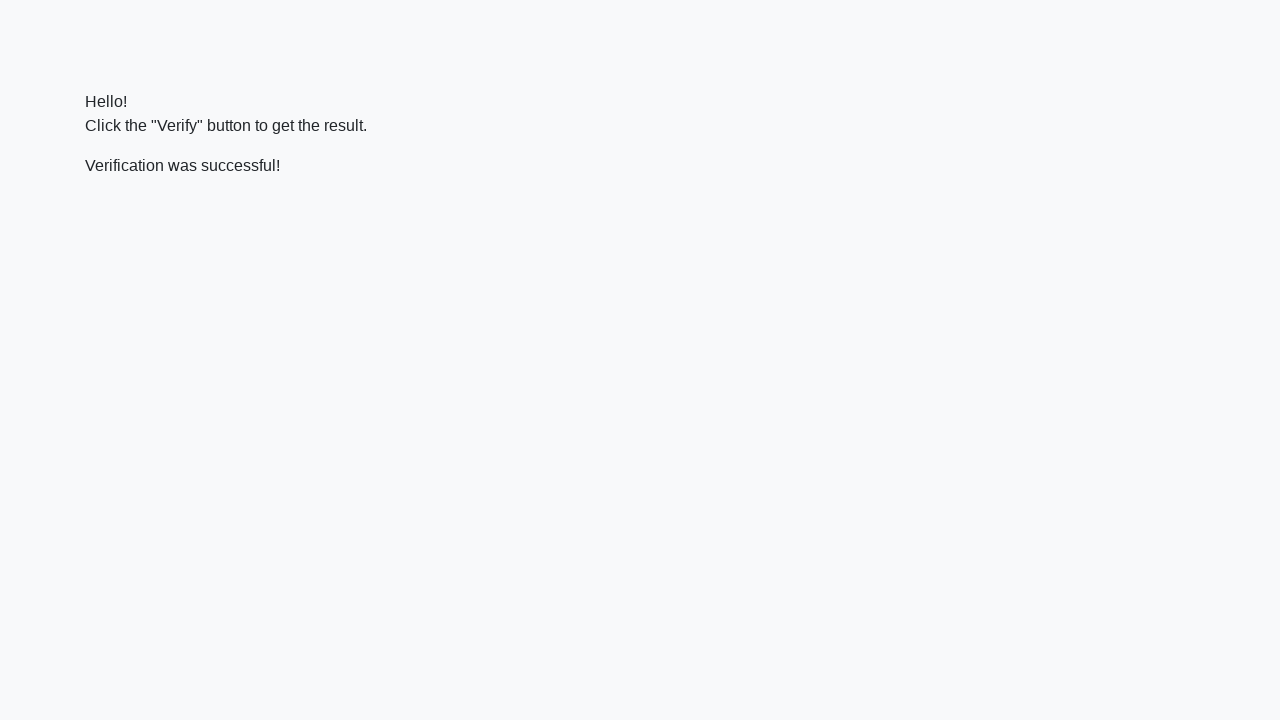